Navigates to a test page and clears the text content from a textbox element

Starting URL: https://omayo.blogspot.com/

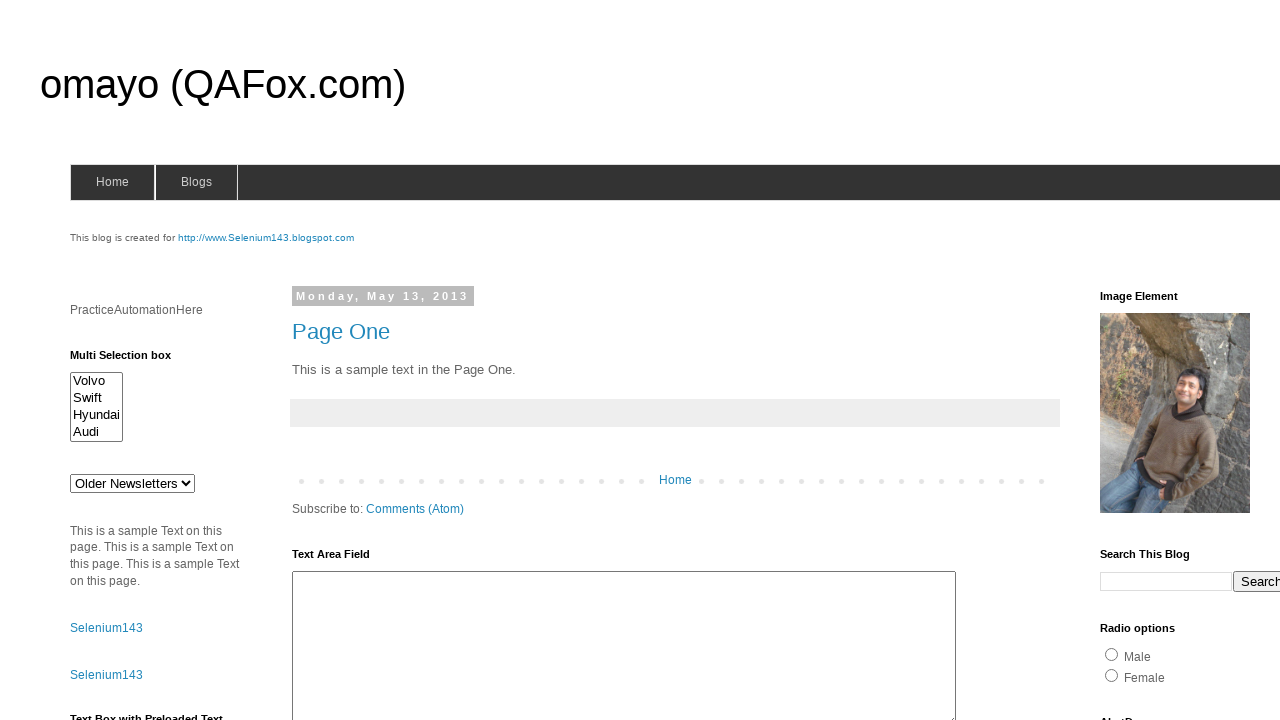

Waited for textbox element to be visible
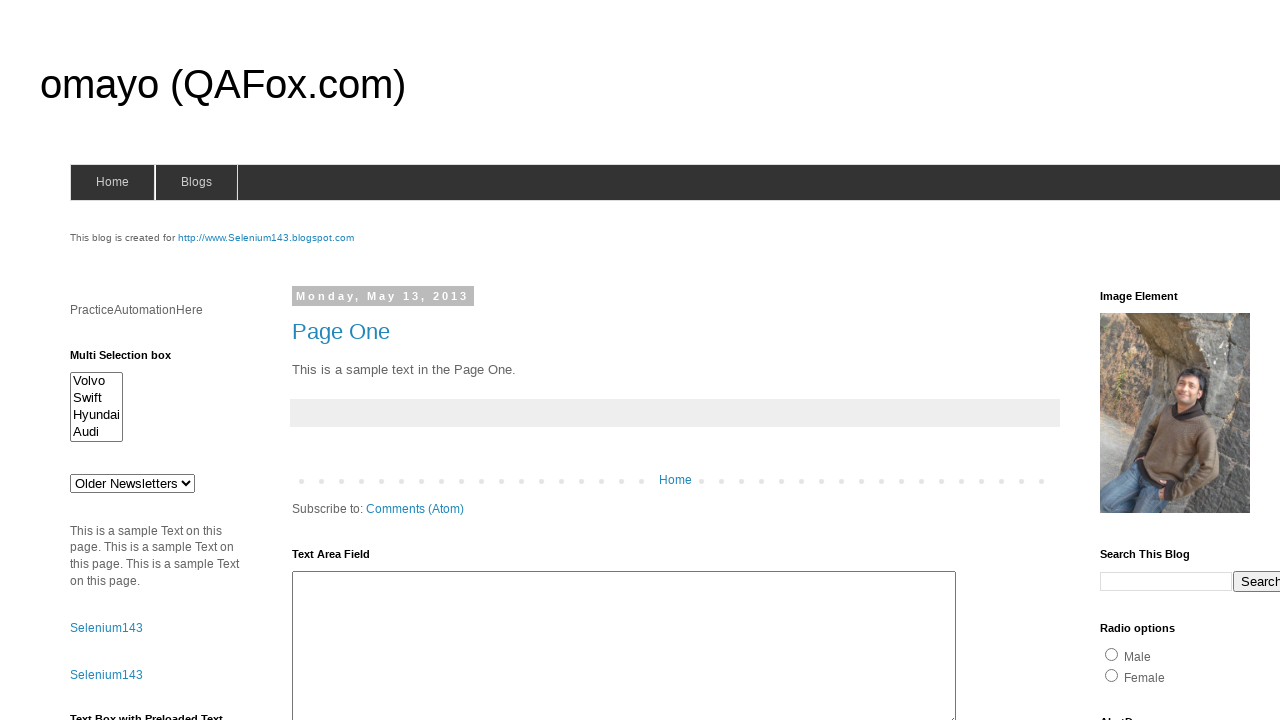

Cleared text content from textbox element on #textbox1
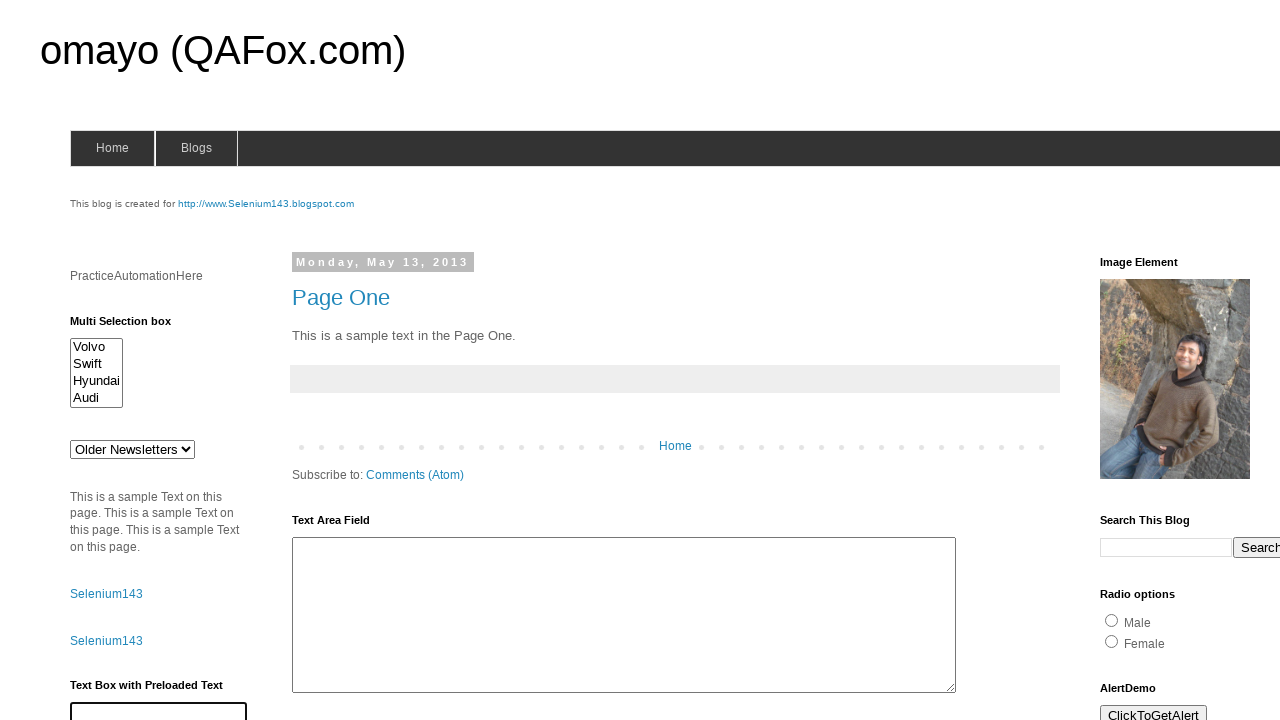

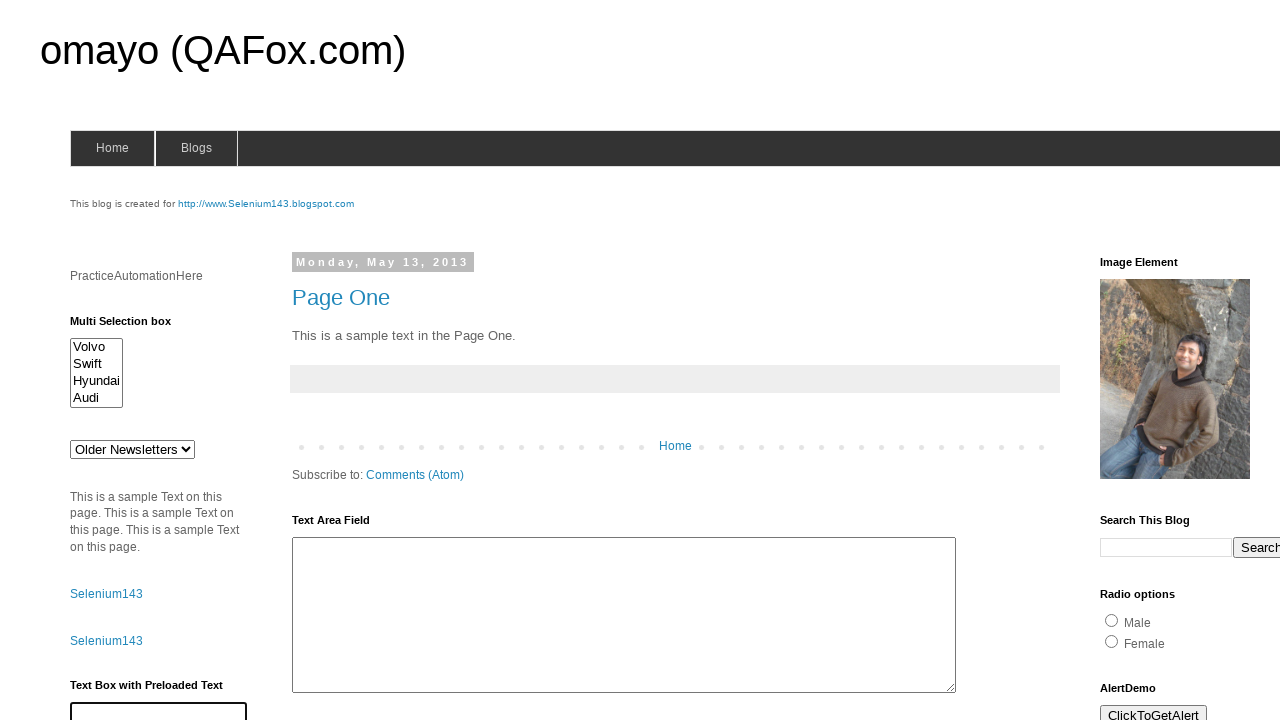